Tests that todo data persists after page reload

Starting URL: https://demo.playwright.dev/todomvc

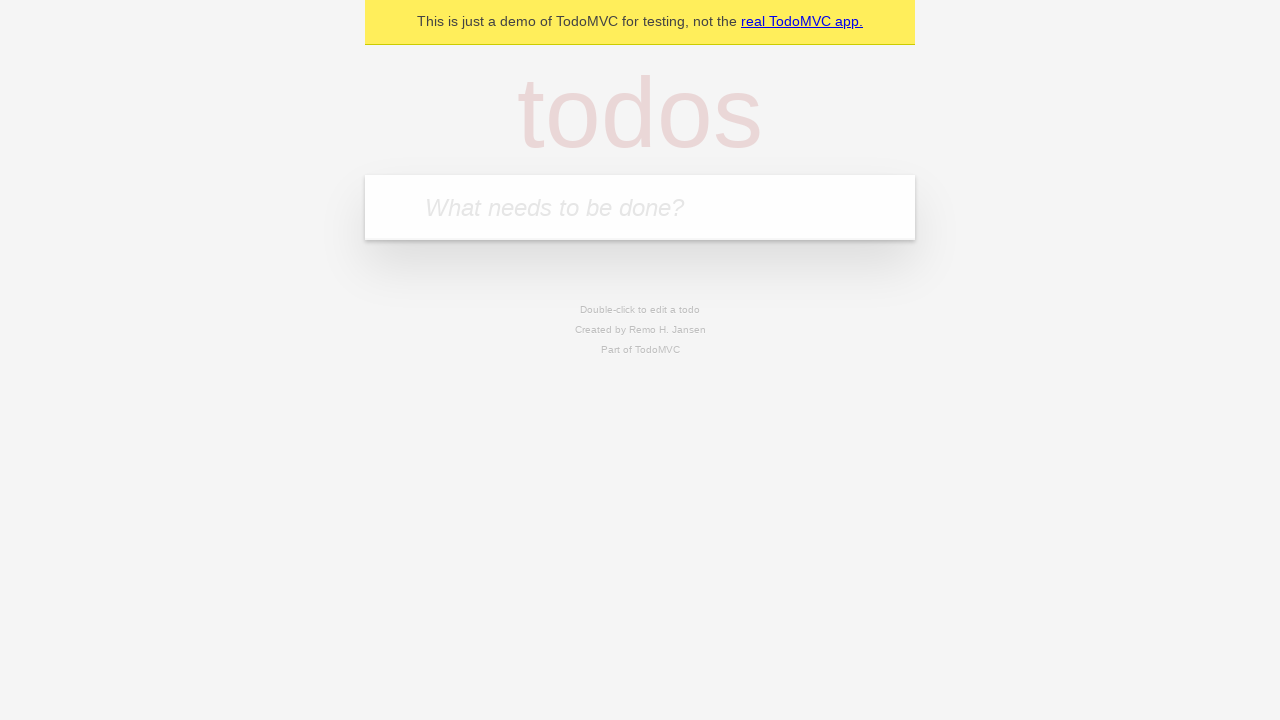

Filled todo input with 'buy some cheese' on internal:attr=[placeholder="What needs to be done?"i]
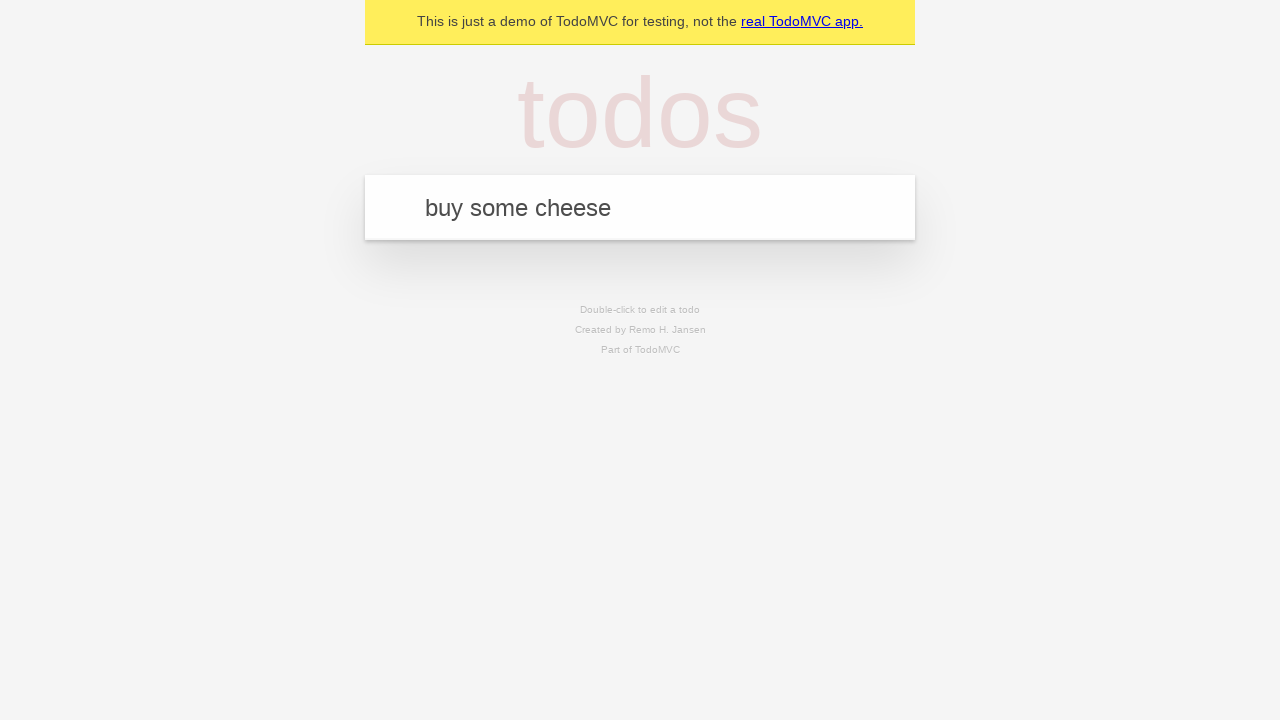

Pressed Enter to add first todo on internal:attr=[placeholder="What needs to be done?"i]
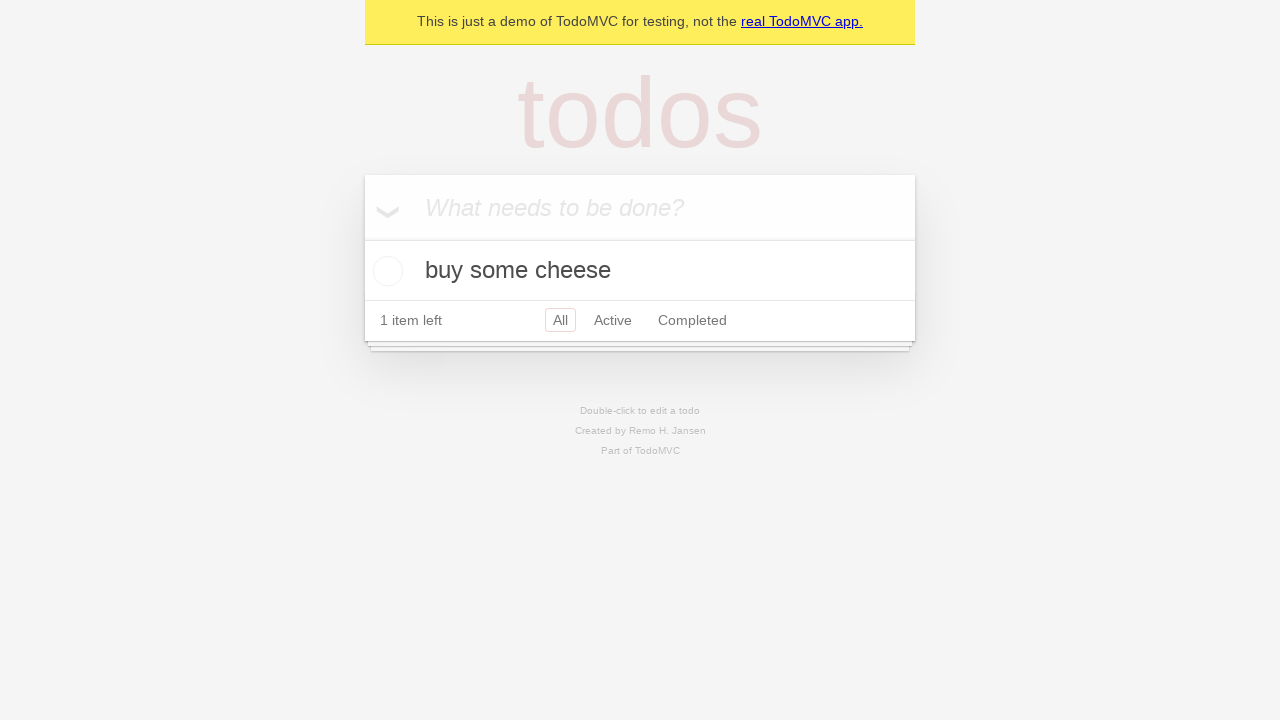

Filled todo input with 'feed the cat' on internal:attr=[placeholder="What needs to be done?"i]
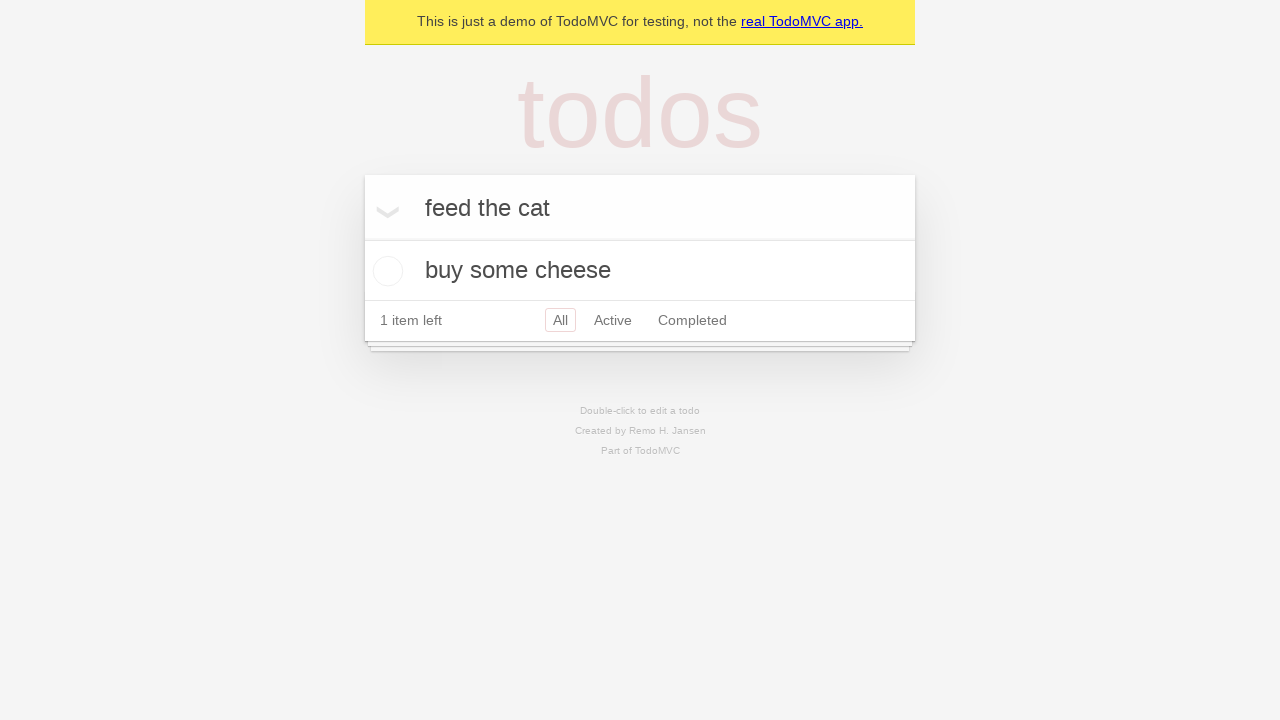

Pressed Enter to add second todo on internal:attr=[placeholder="What needs to be done?"i]
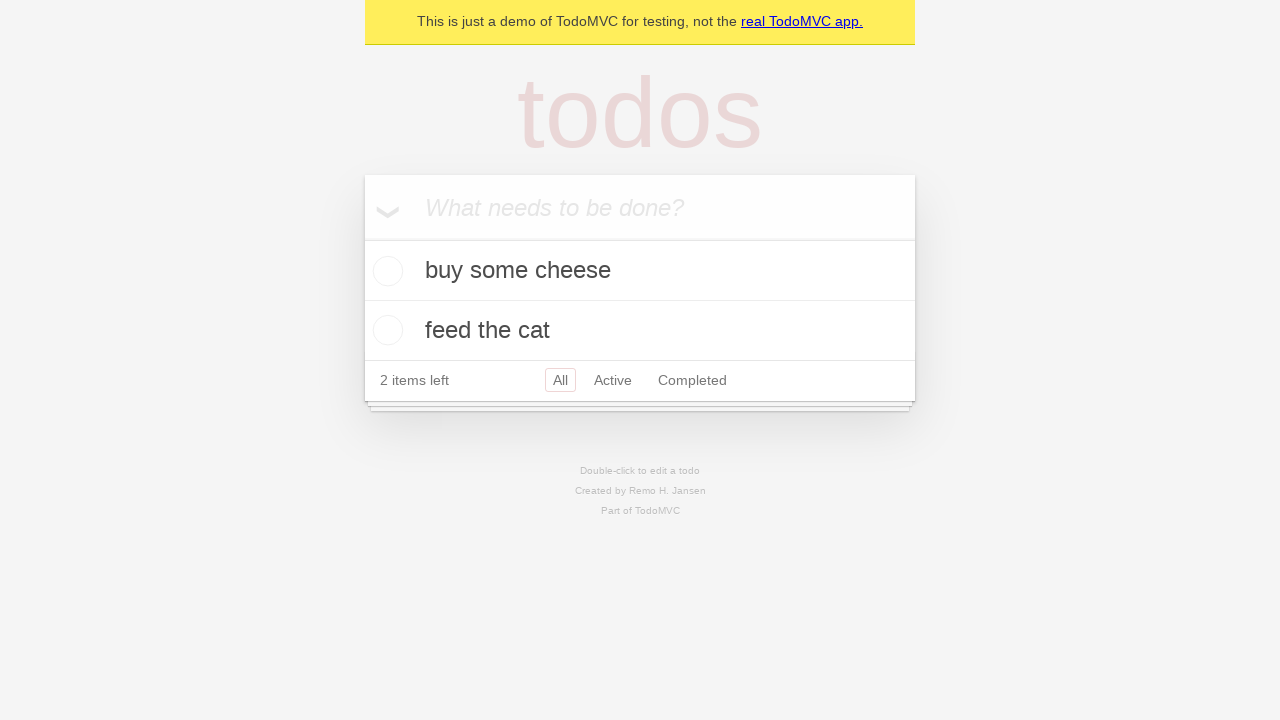

Retrieved all todo items
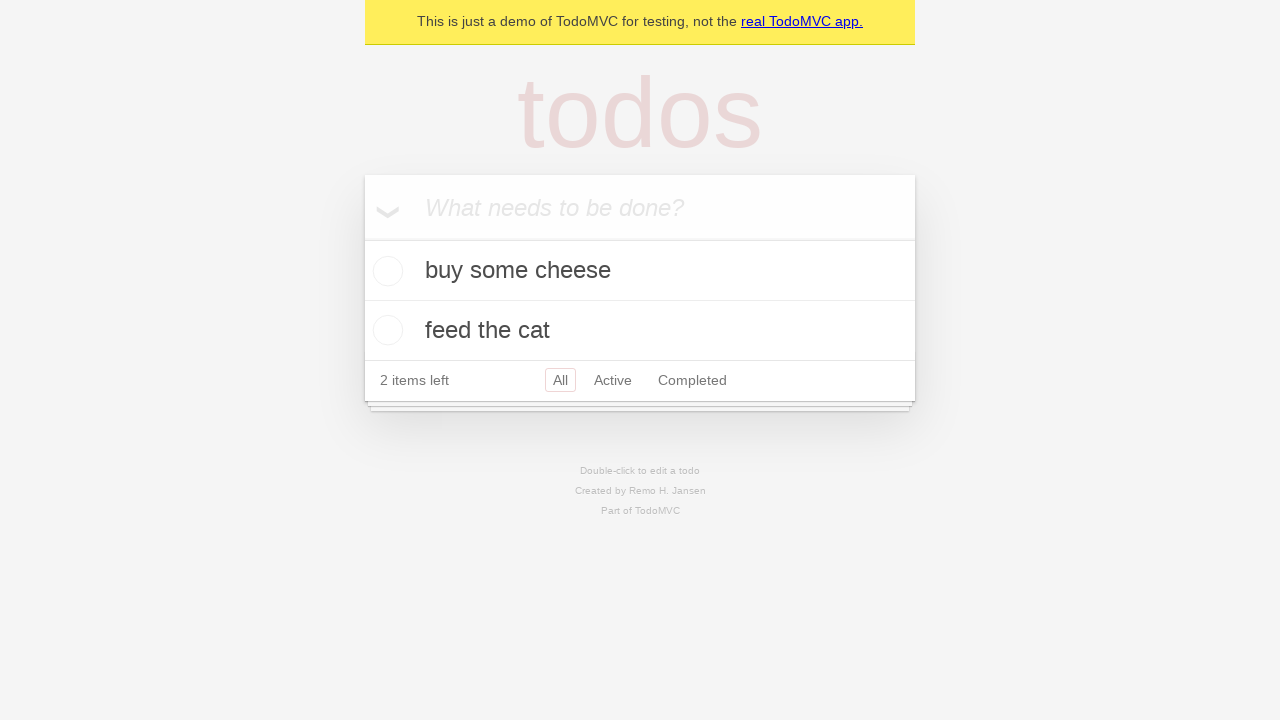

Located checkbox for first todo
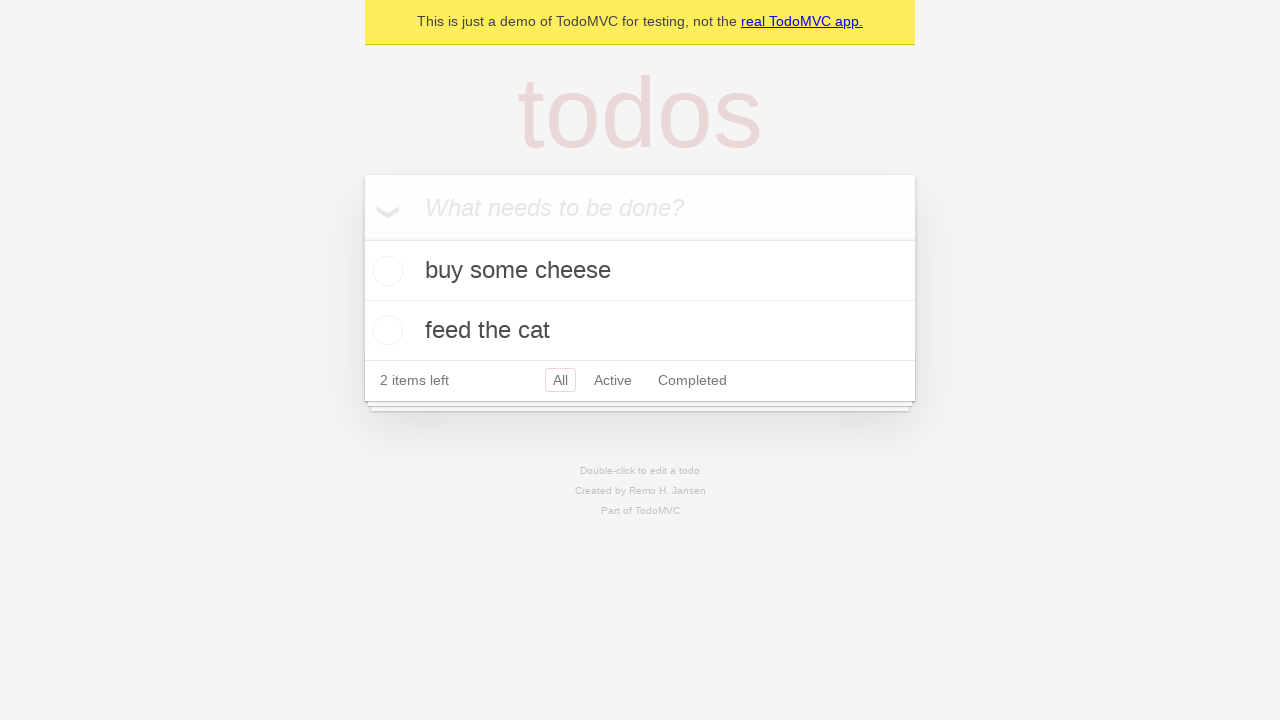

Checked the first todo item at (385, 271) on internal:testid=[data-testid="todo-item"s] >> nth=0 >> internal:role=checkbox
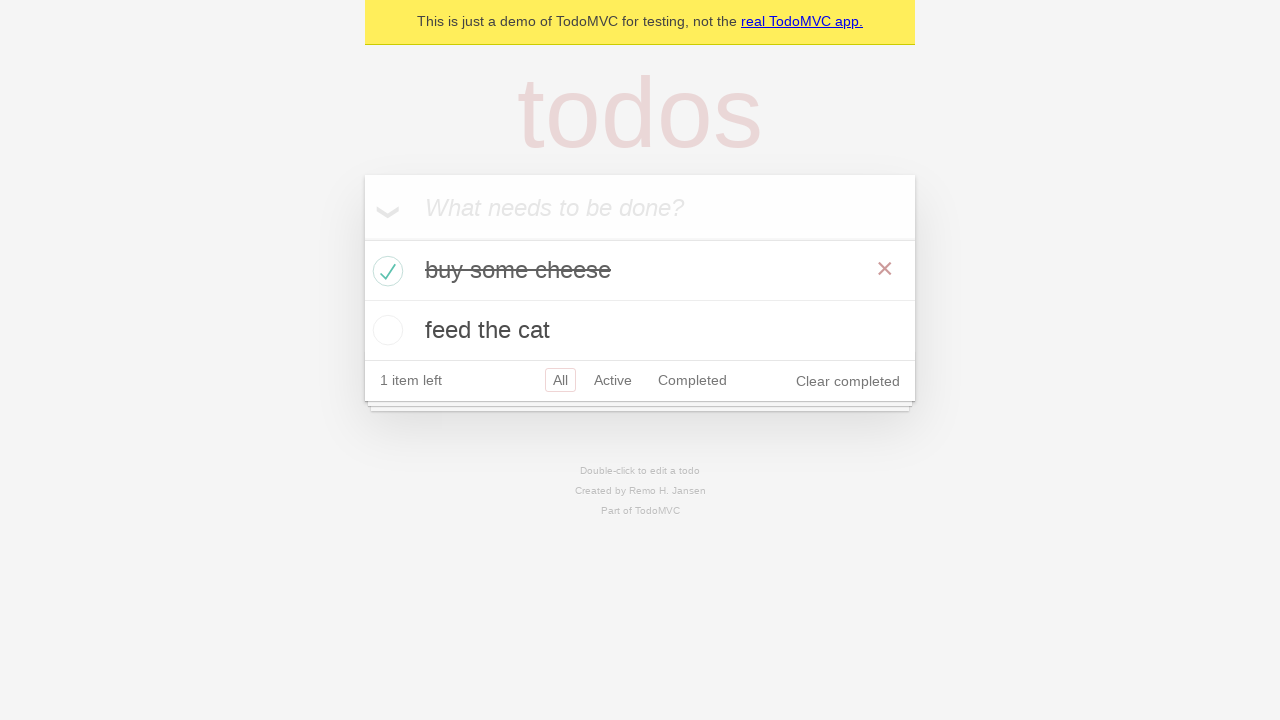

Reloaded the page to test data persistence
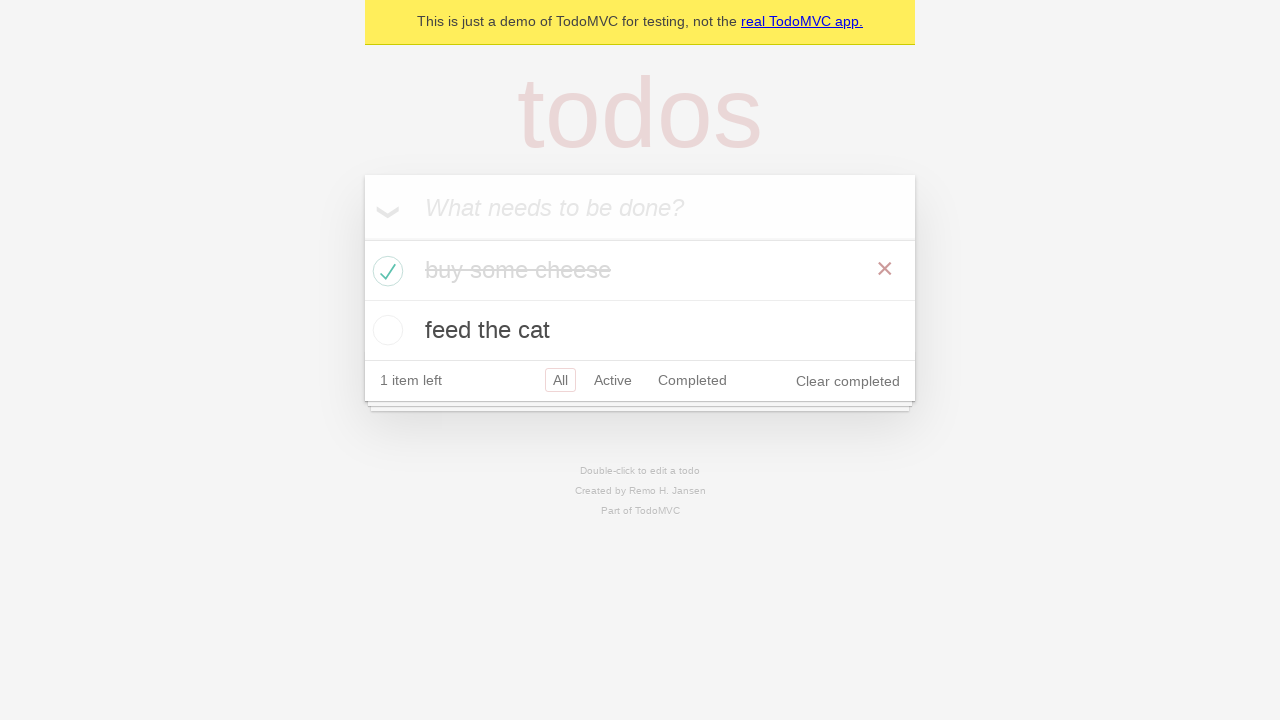

Todo items loaded after page reload
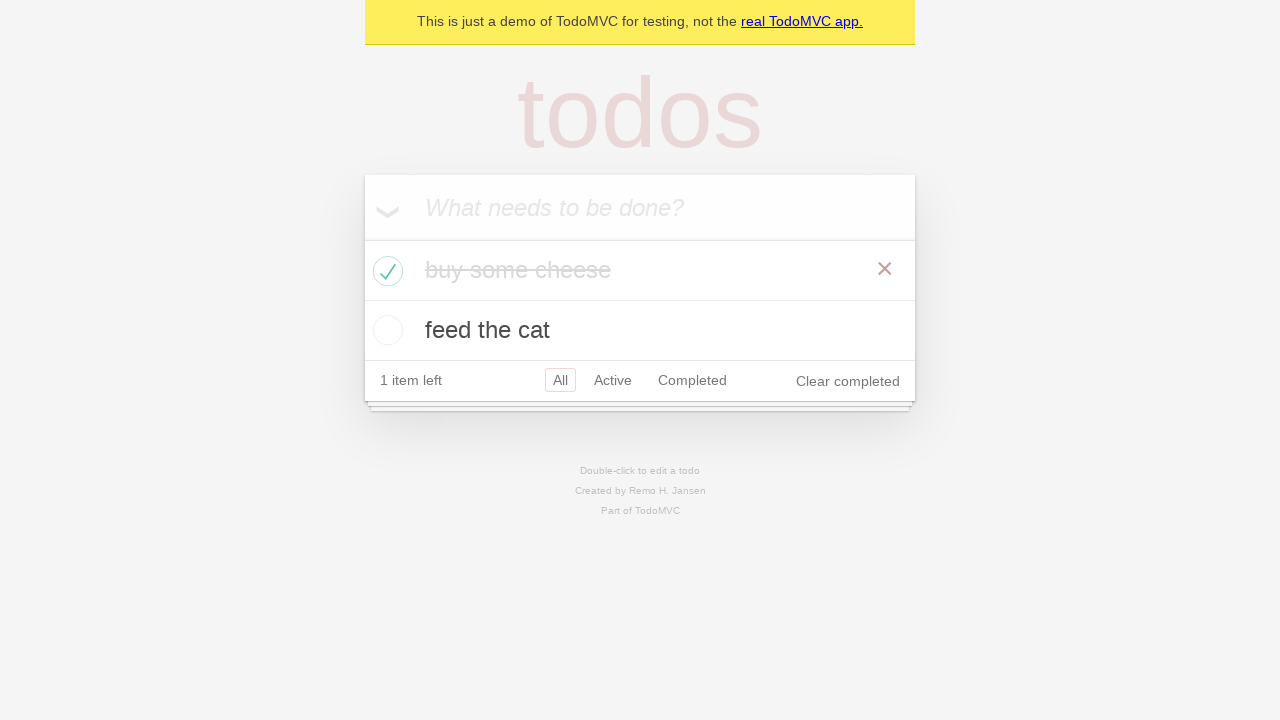

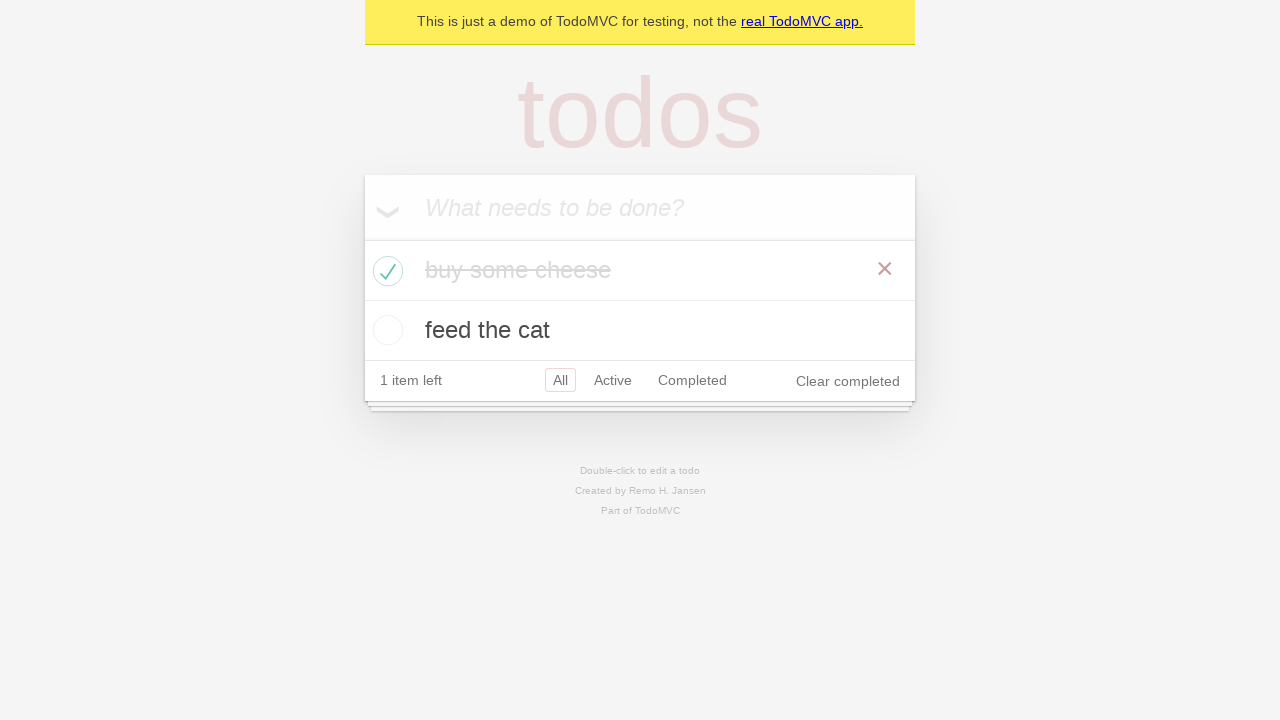